Tests file download functionality by clicking on a ZIP file download link on a Selenium practice website

Starting URL: https://omayo.blogspot.com/p/page7.html

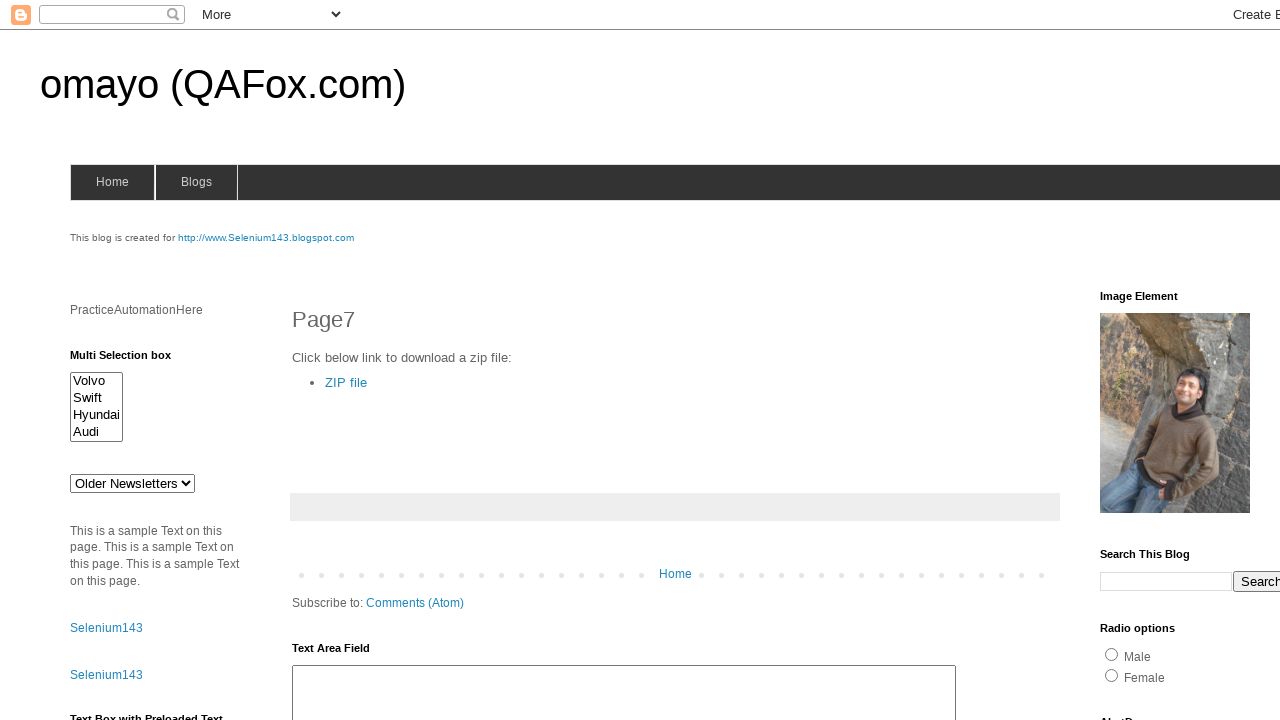

Clicked on ZIP file download link at (346, 382) on text=ZIP file
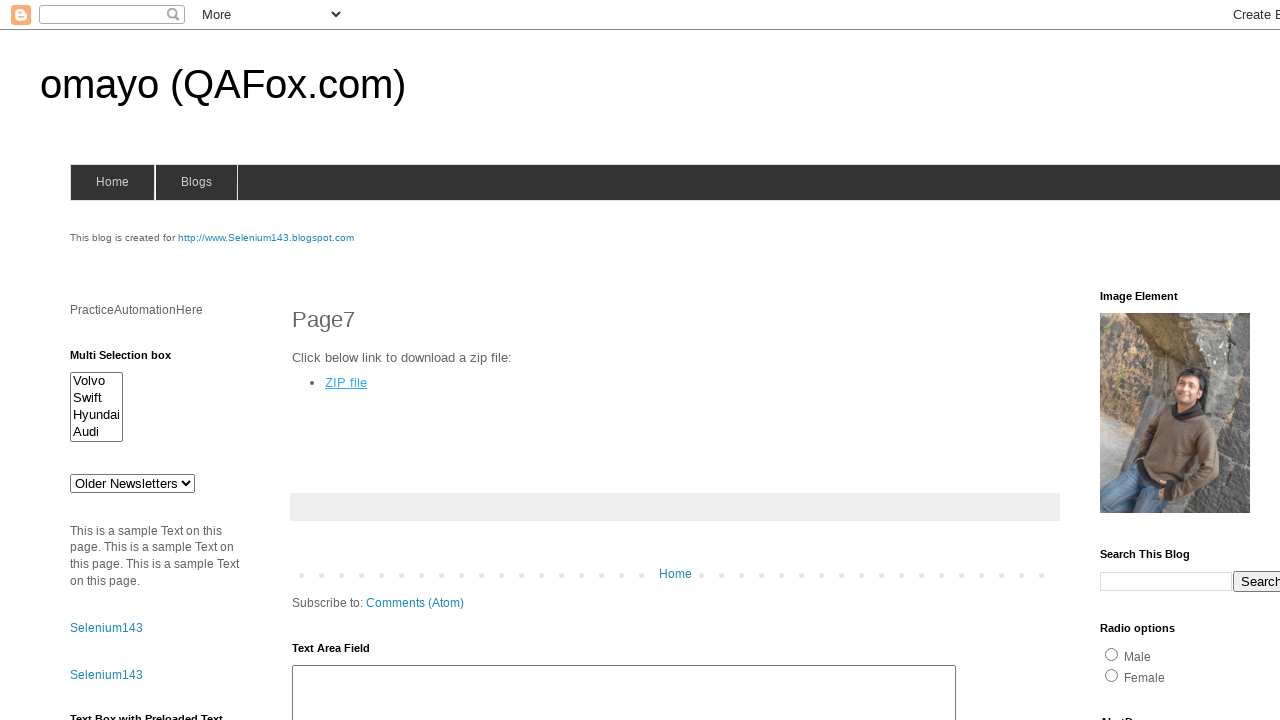

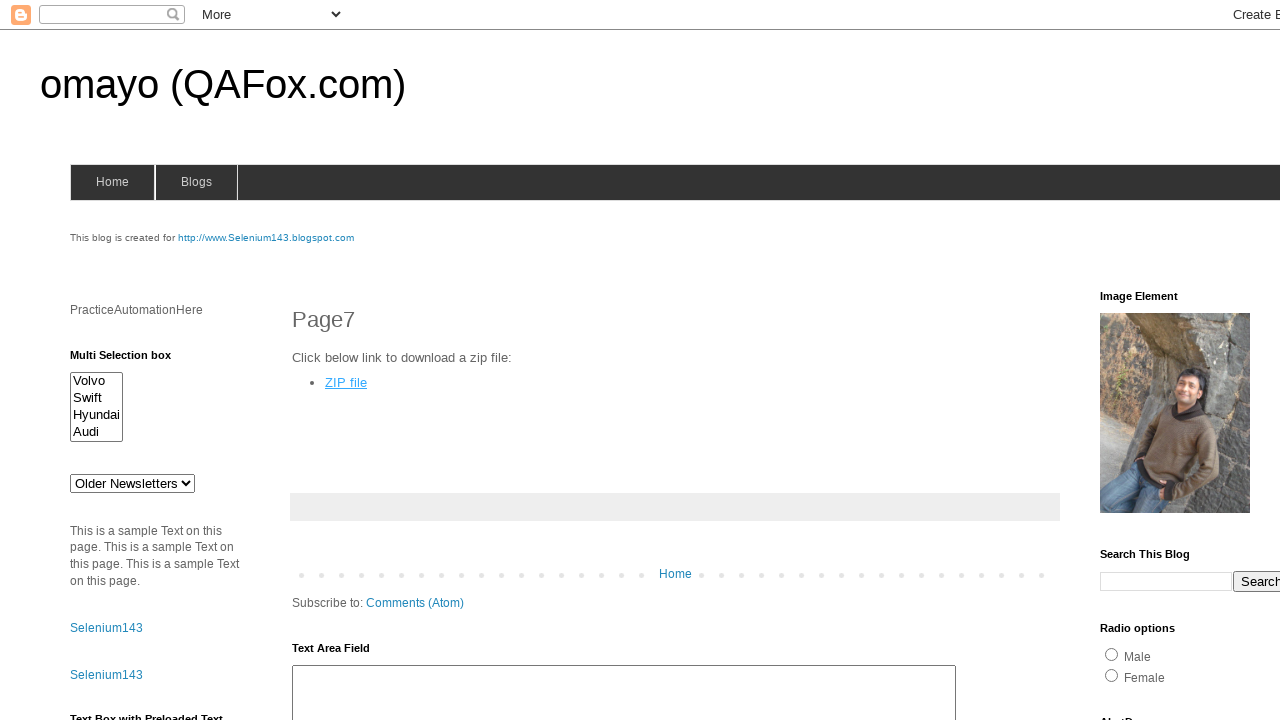